Searches for weather forecast for a specific day by finding and extracting data for that particular date

Starting URL: https://www.ipma.pt/pt/otempo/prev.localidade.hora/

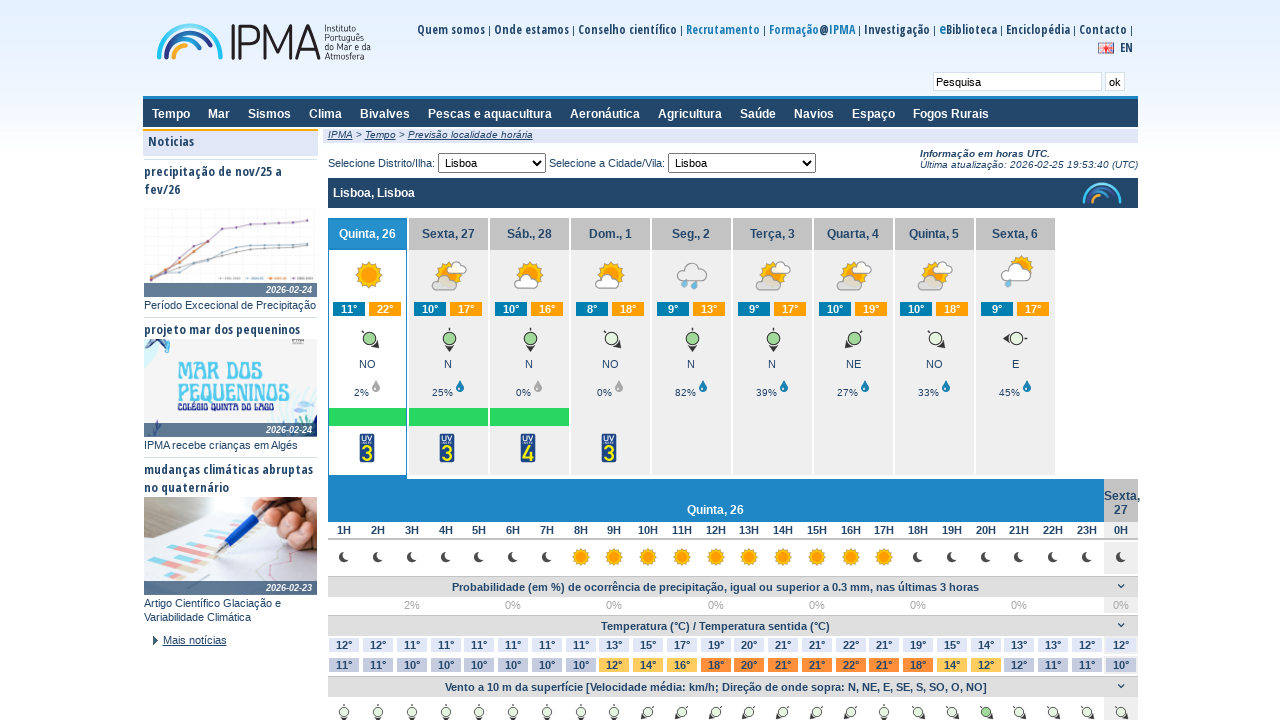

Weekly forecast container loaded
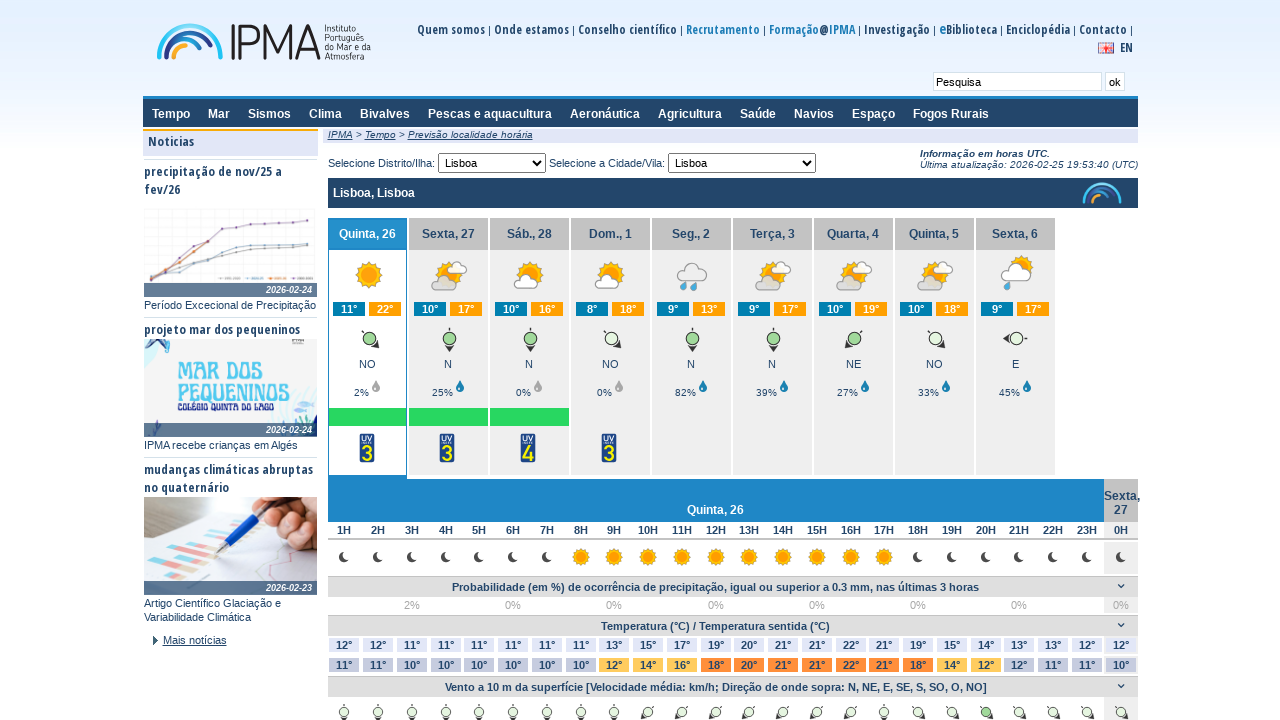

Located weekly forecast container
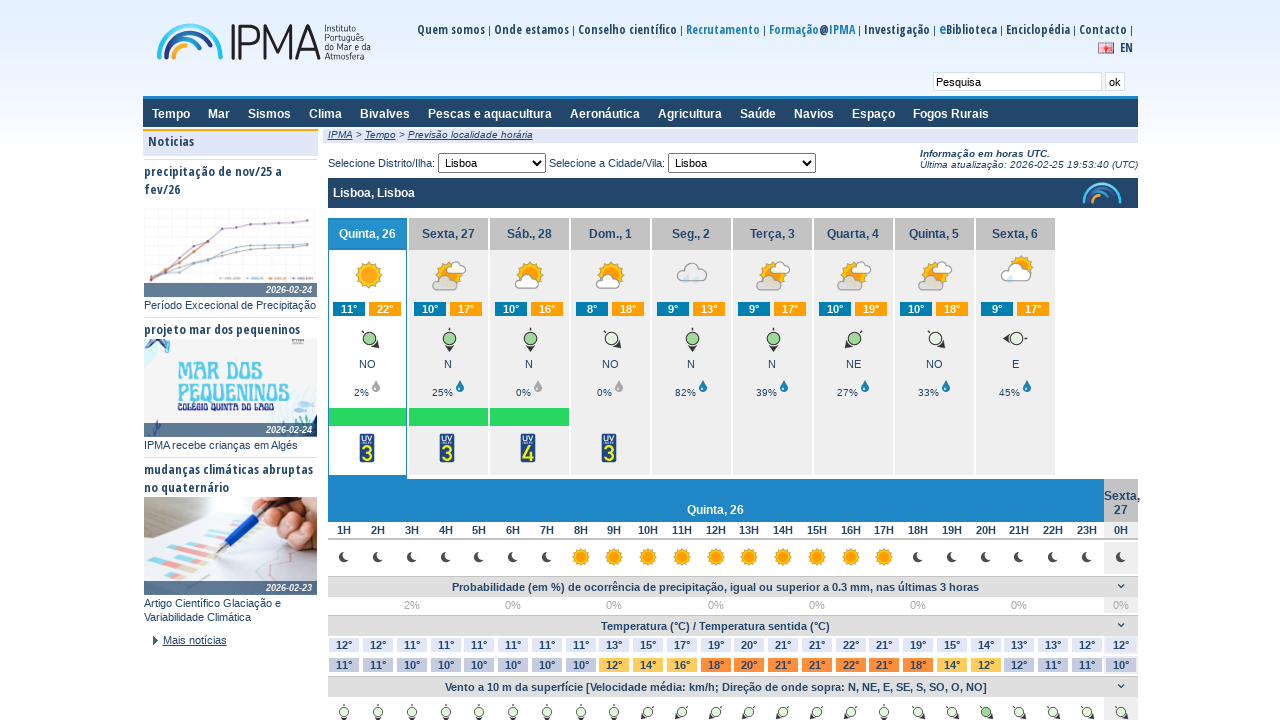

Retrieved all daily forecast cards
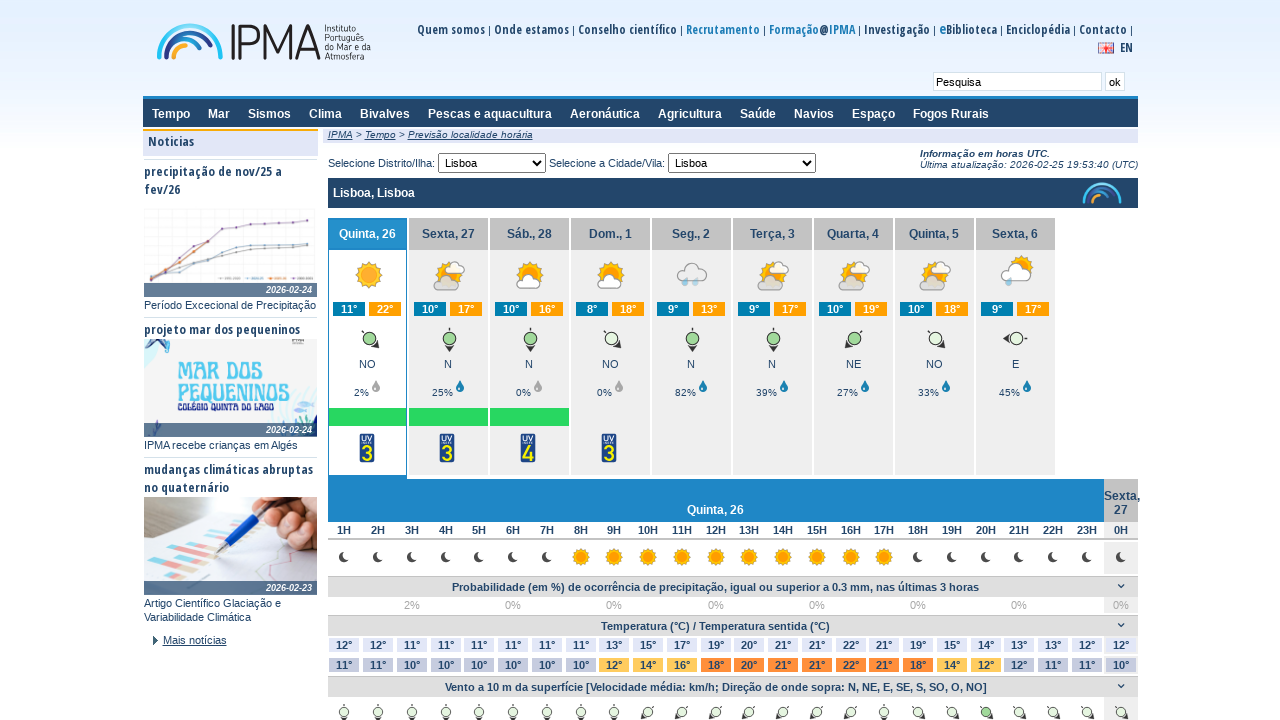

Set target day to search for: 15
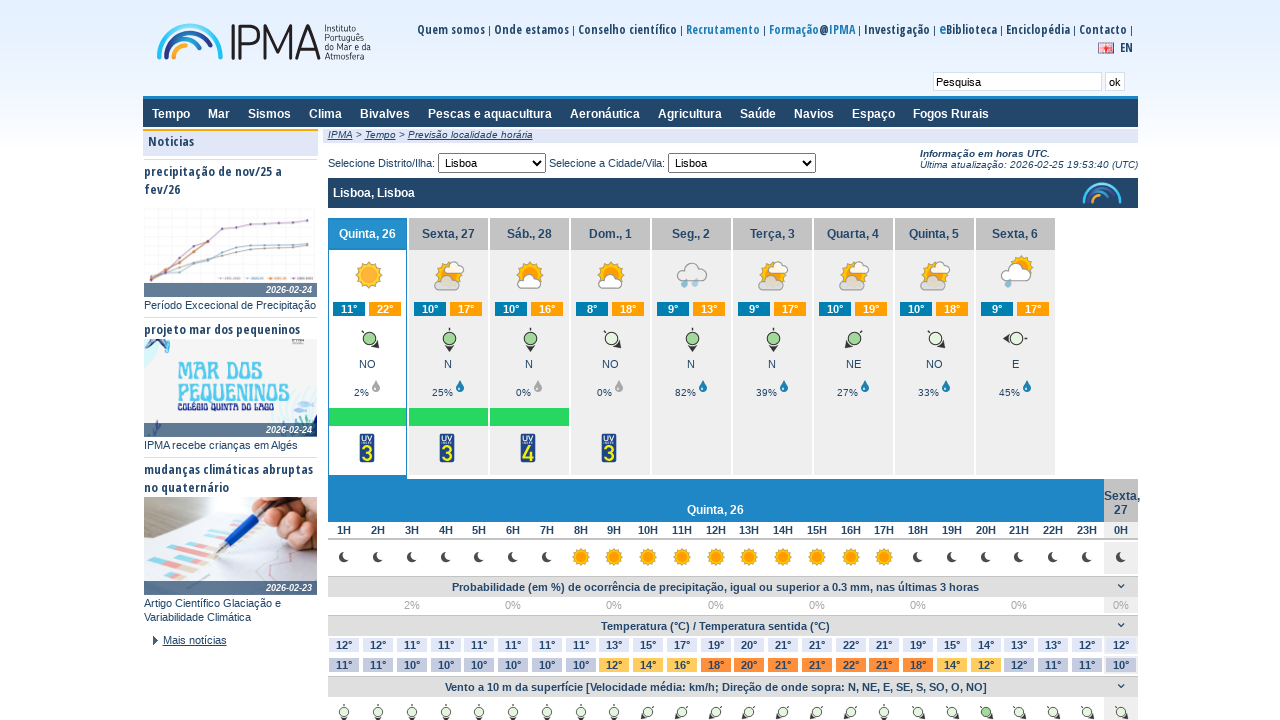

Extracted date text: Quinta, 26
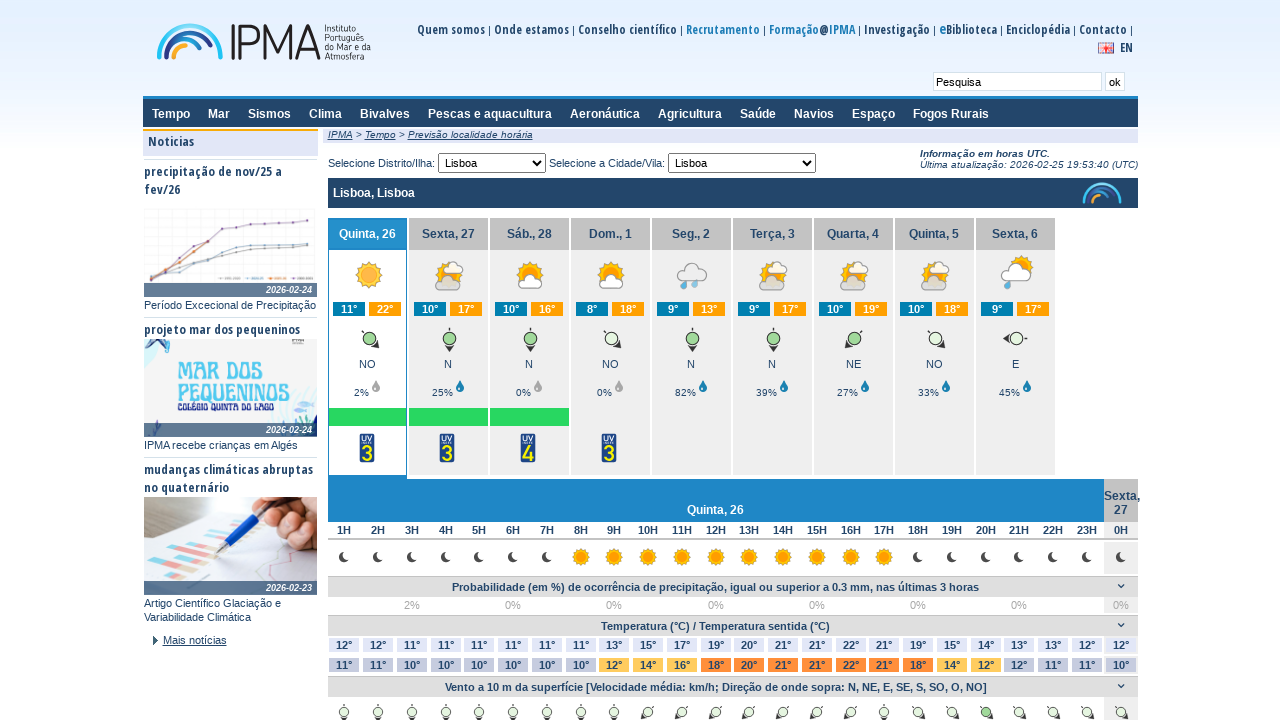

Extracted day number: 26
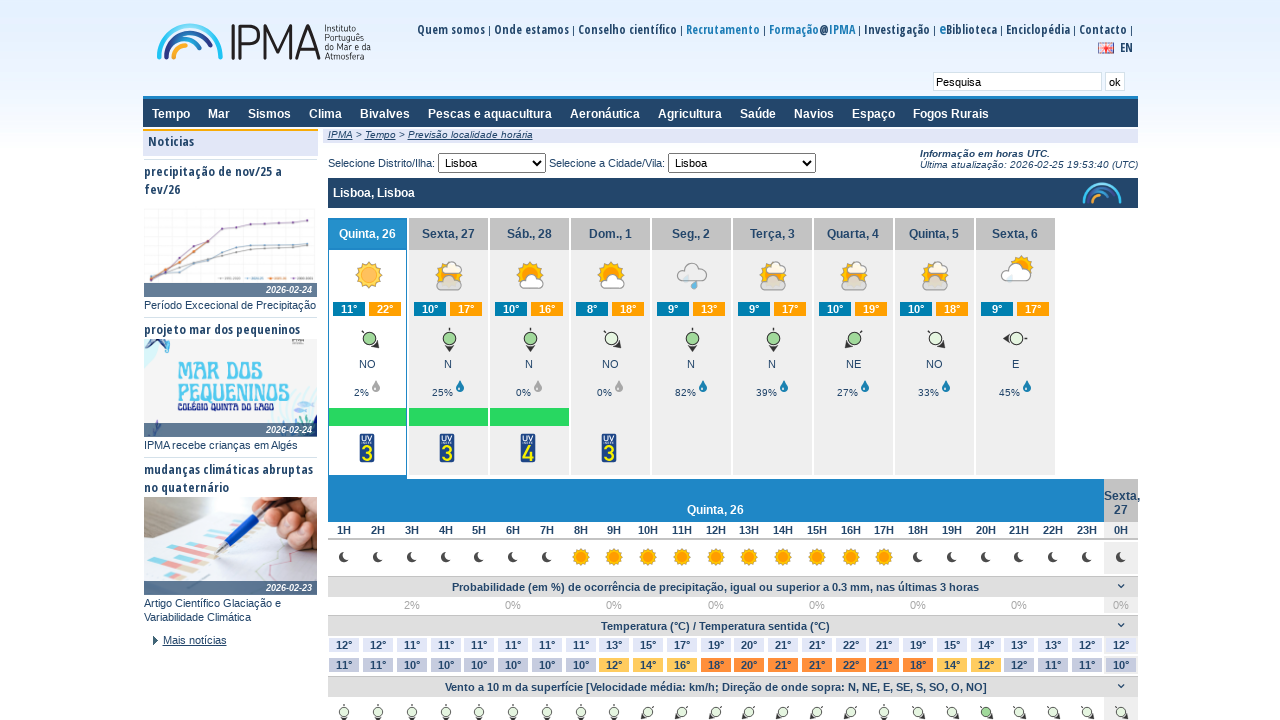

Extracted date text: Sexta, 27
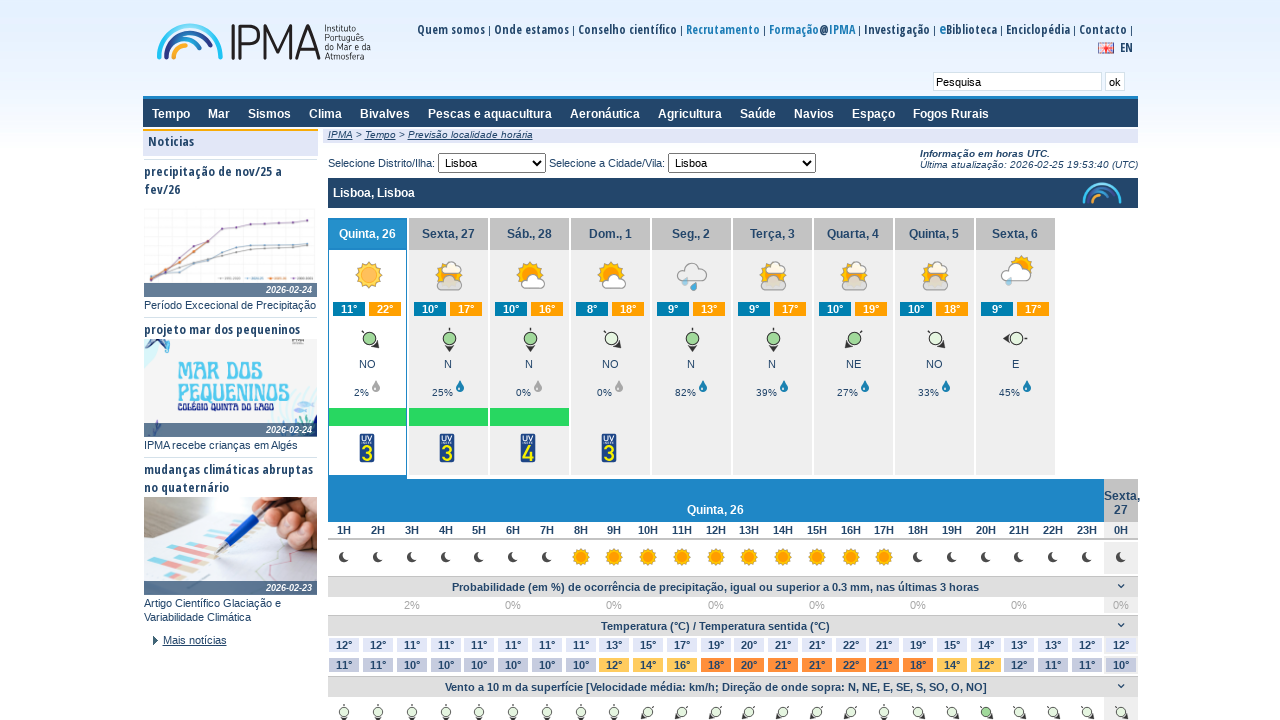

Extracted day number: 27
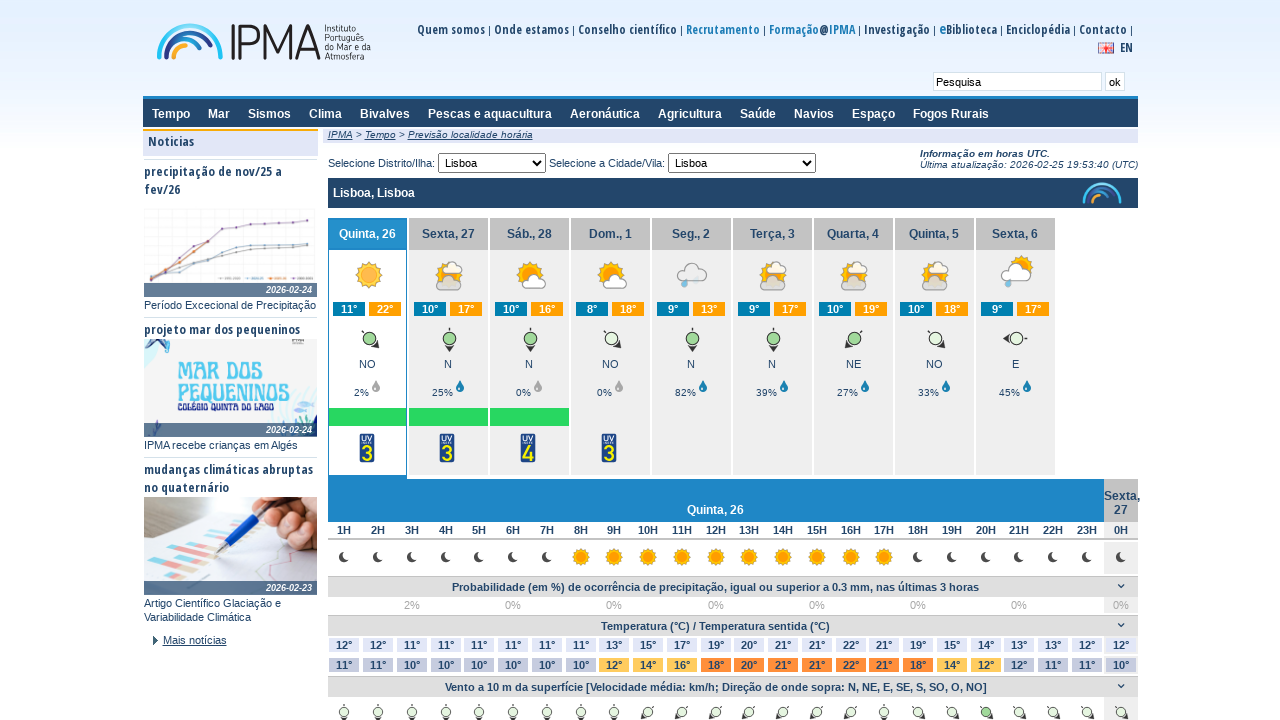

Extracted date text: Sáb., 28
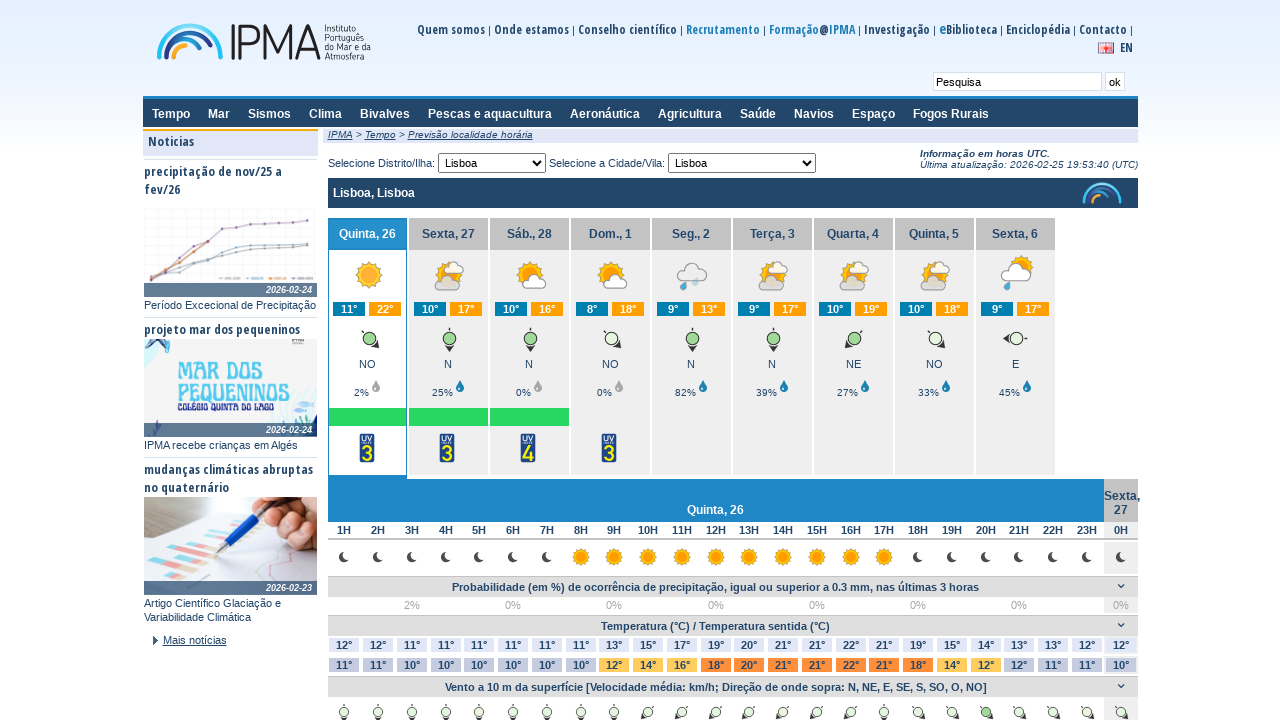

Extracted day number: 28
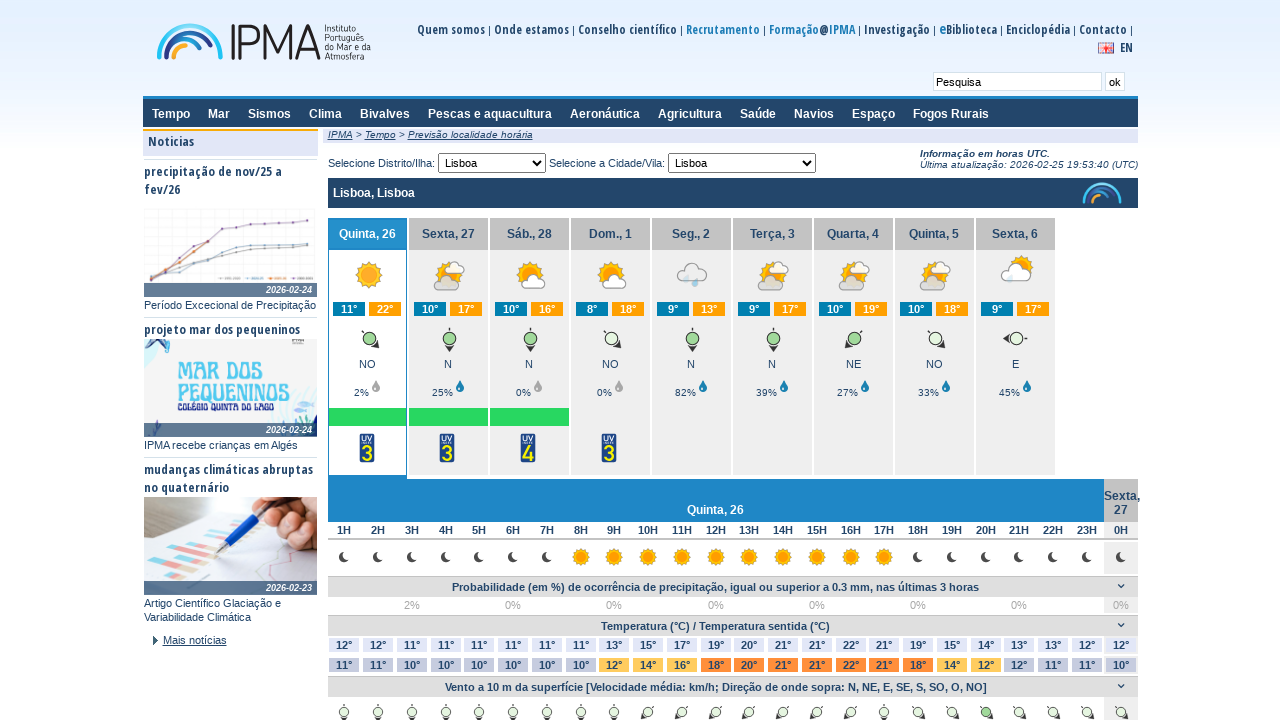

Extracted date text: Dom., 1
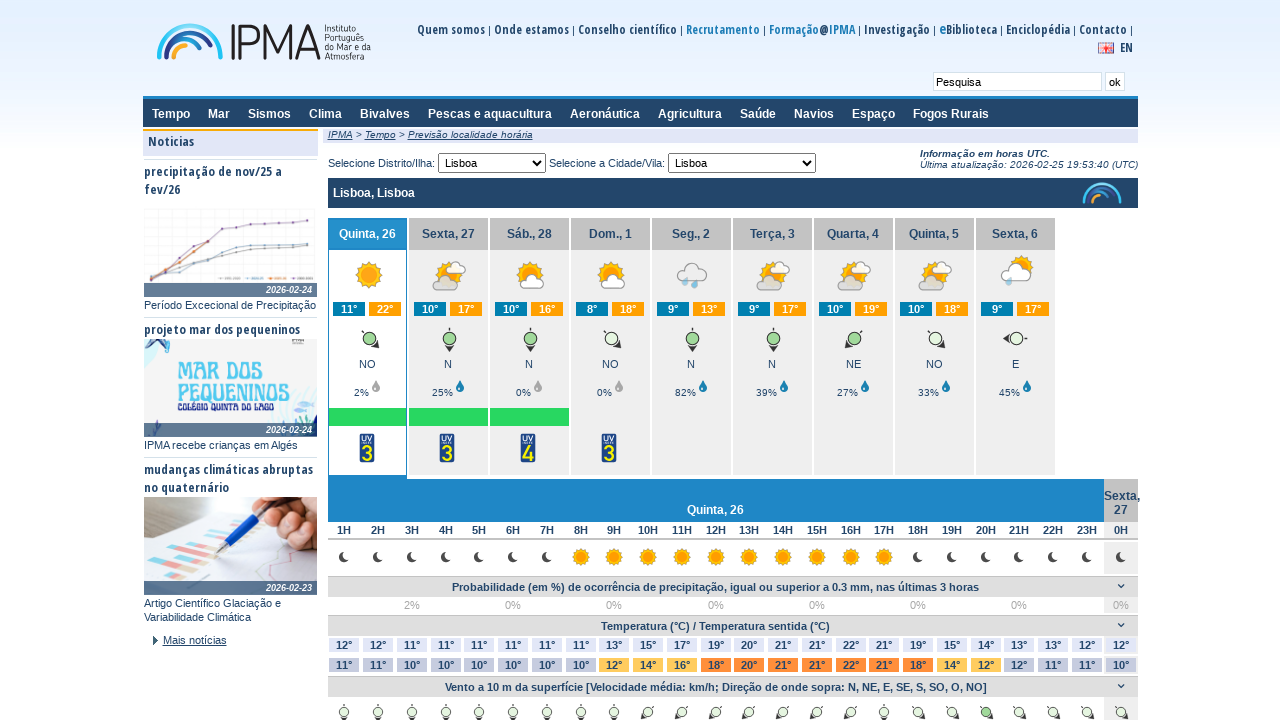

Extracted day number: 1
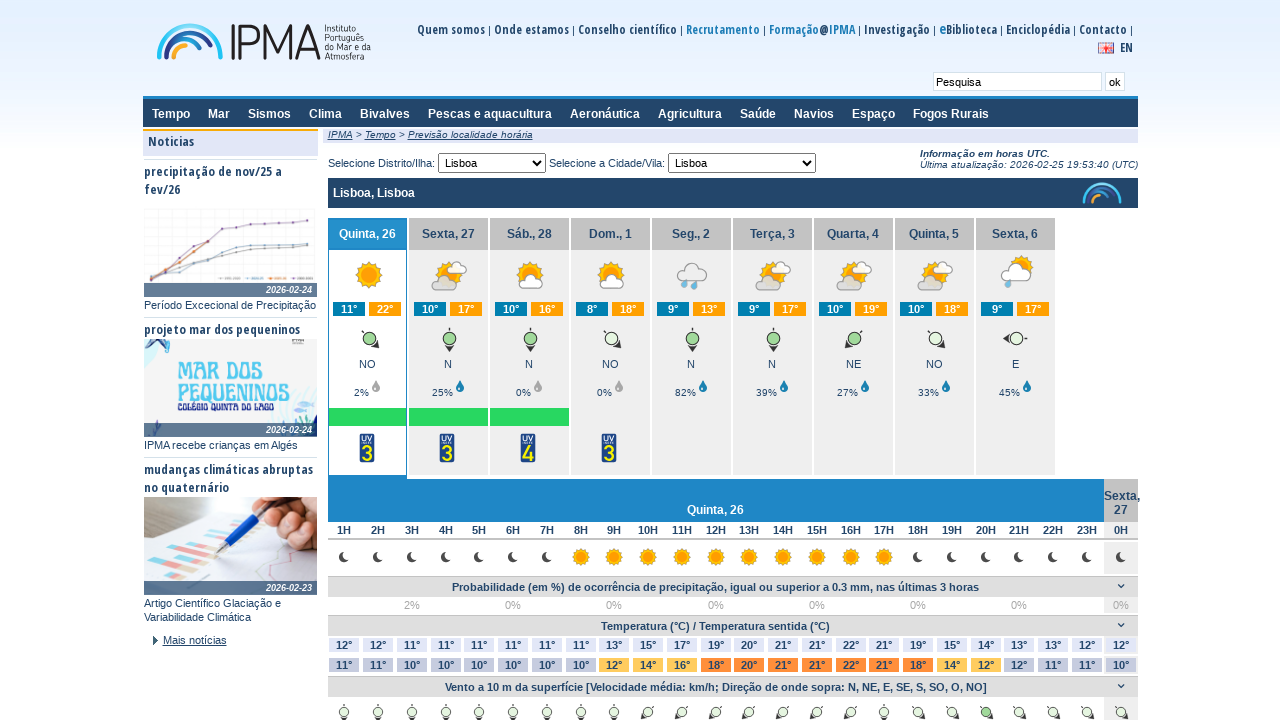

Extracted date text: Seg., 2
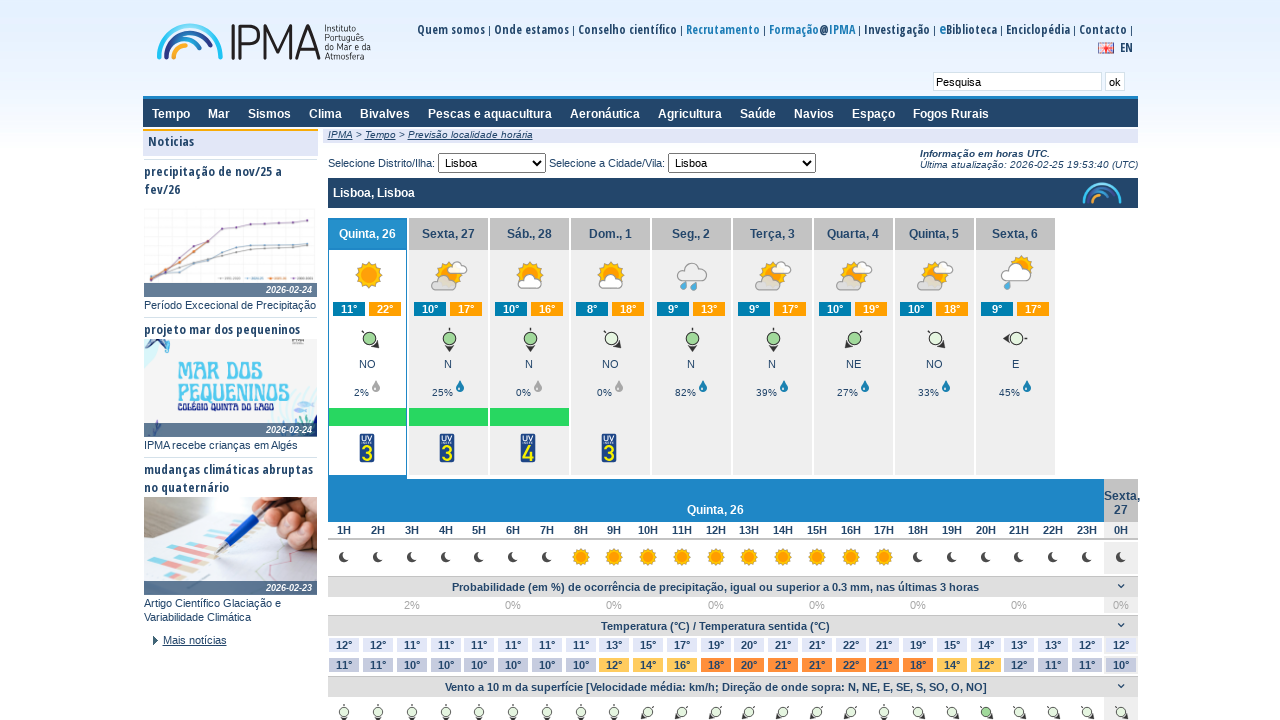

Extracted day number: 2
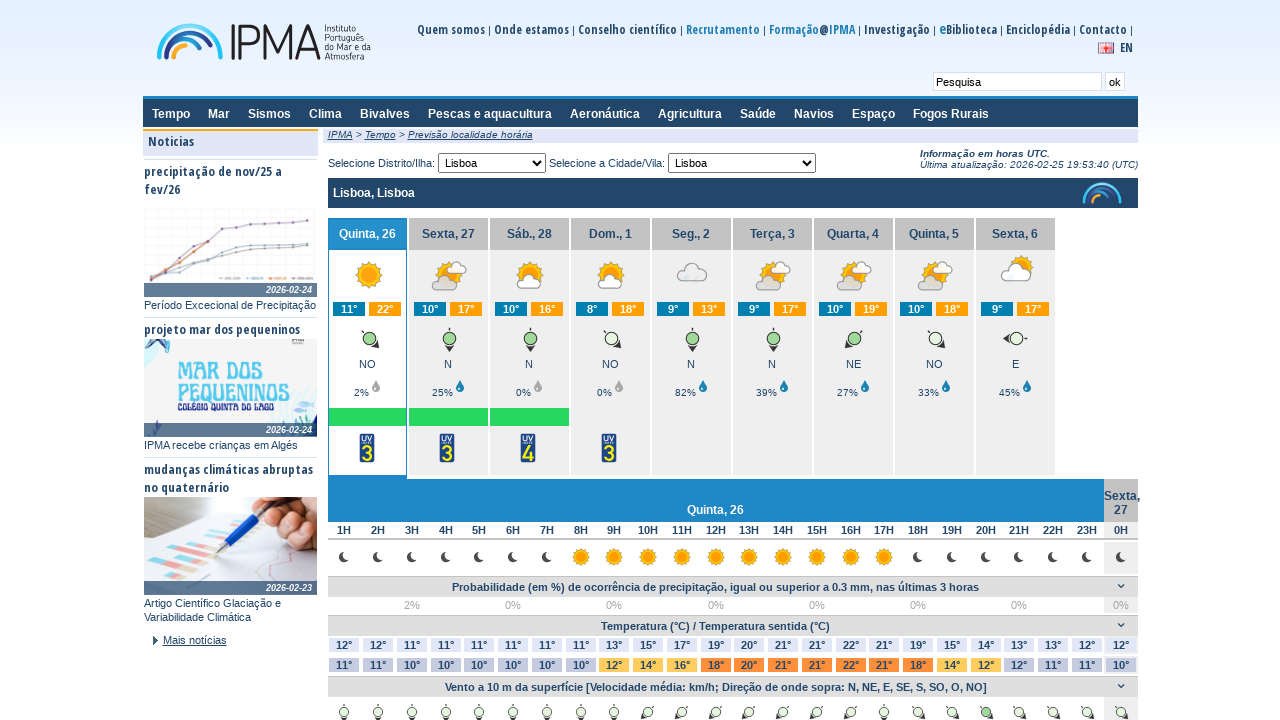

Extracted date text: Terça, 3
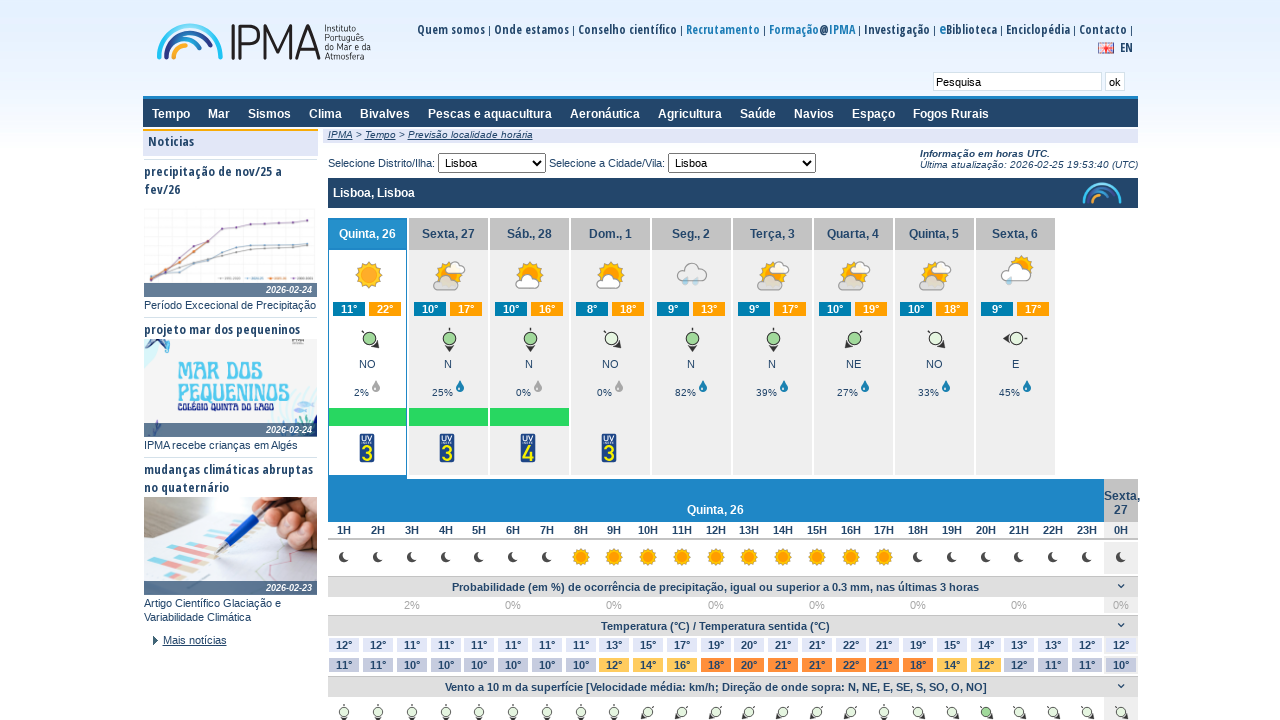

Extracted day number: 3
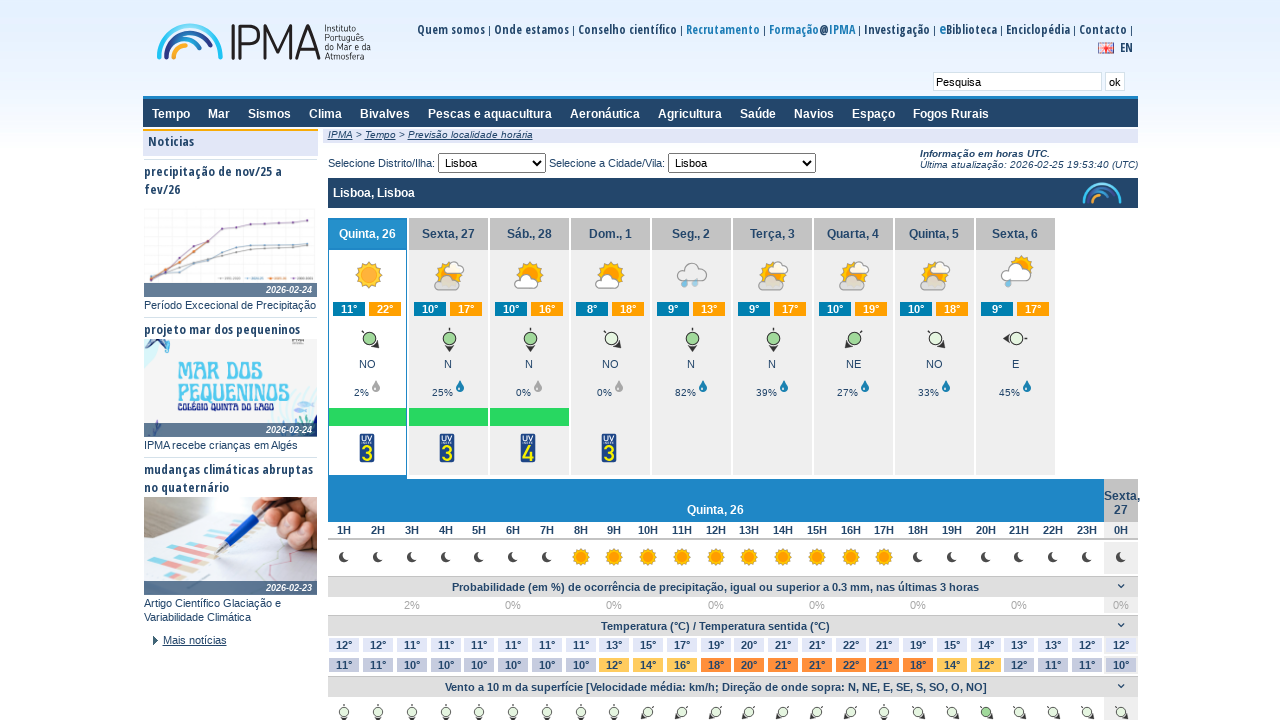

Extracted date text: Quarta, 4
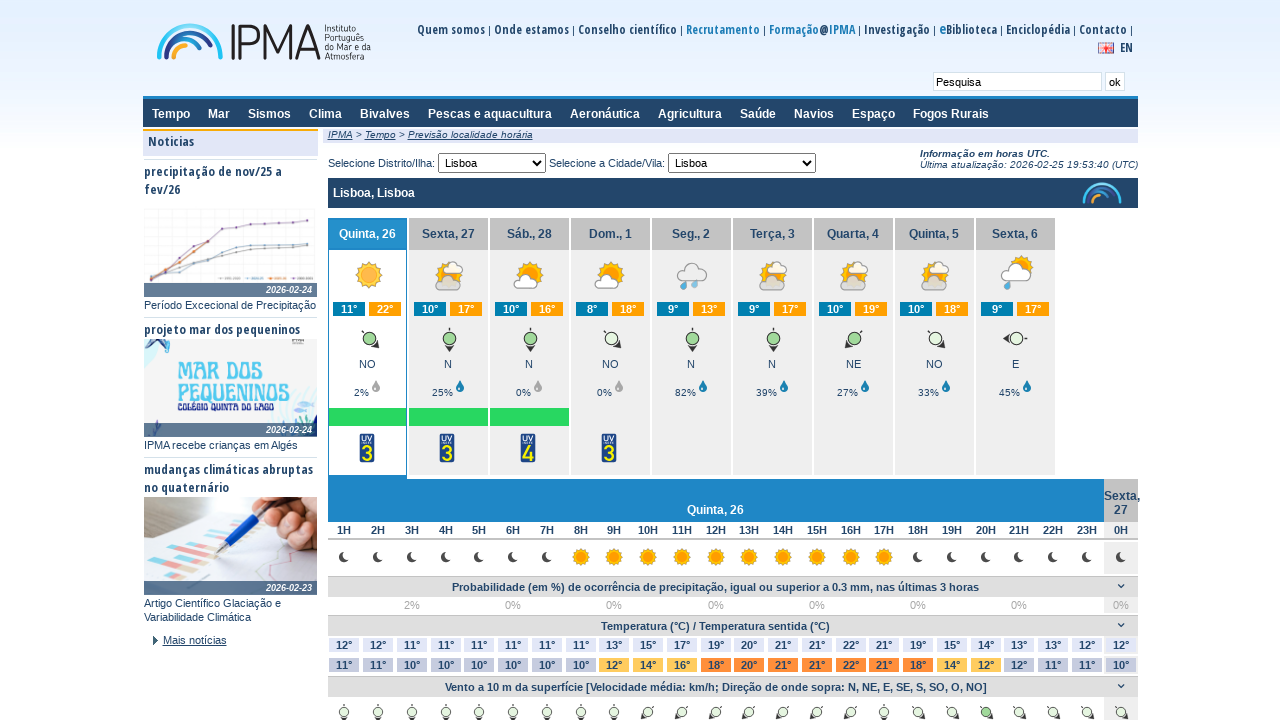

Extracted day number: 4
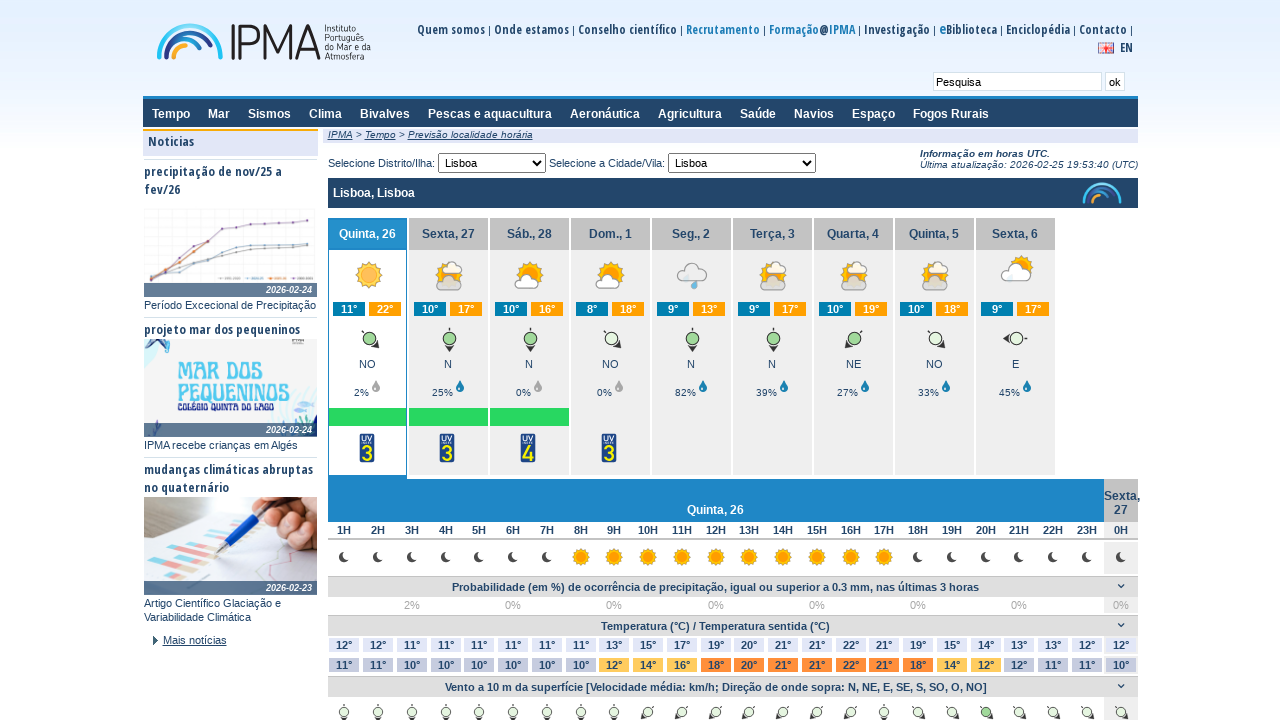

Extracted date text: Quinta, 5
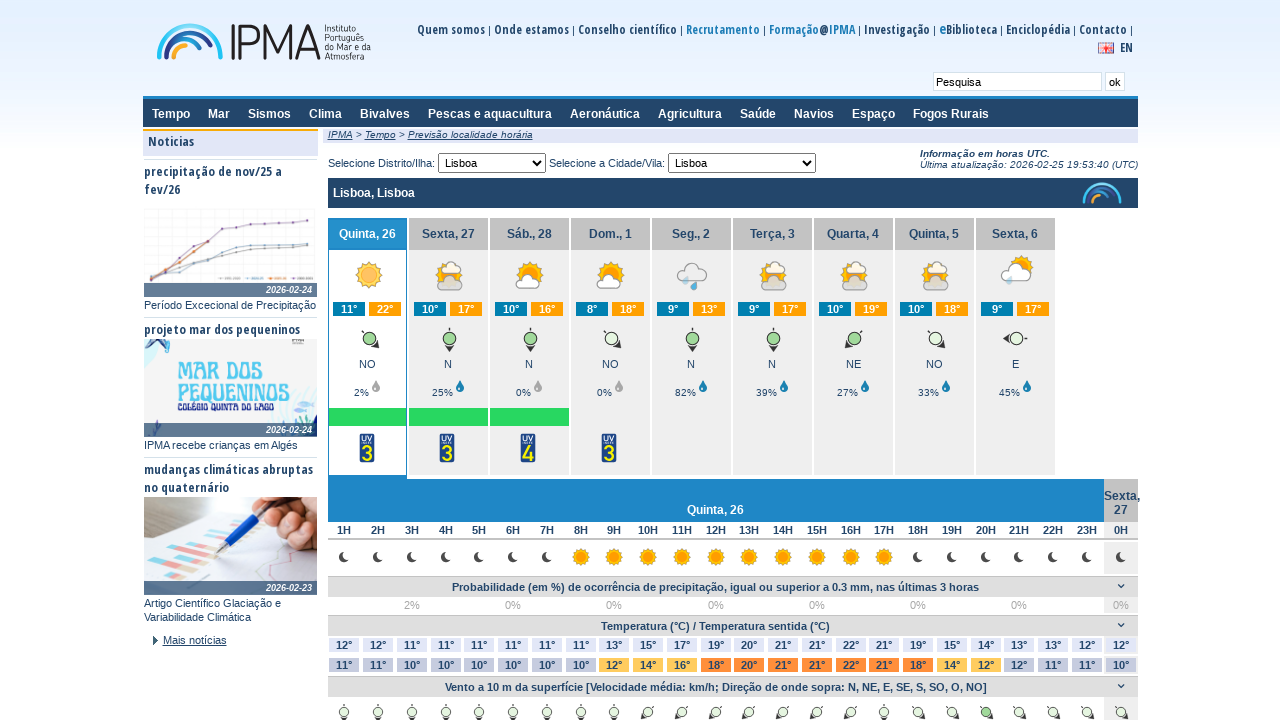

Extracted day number: 5
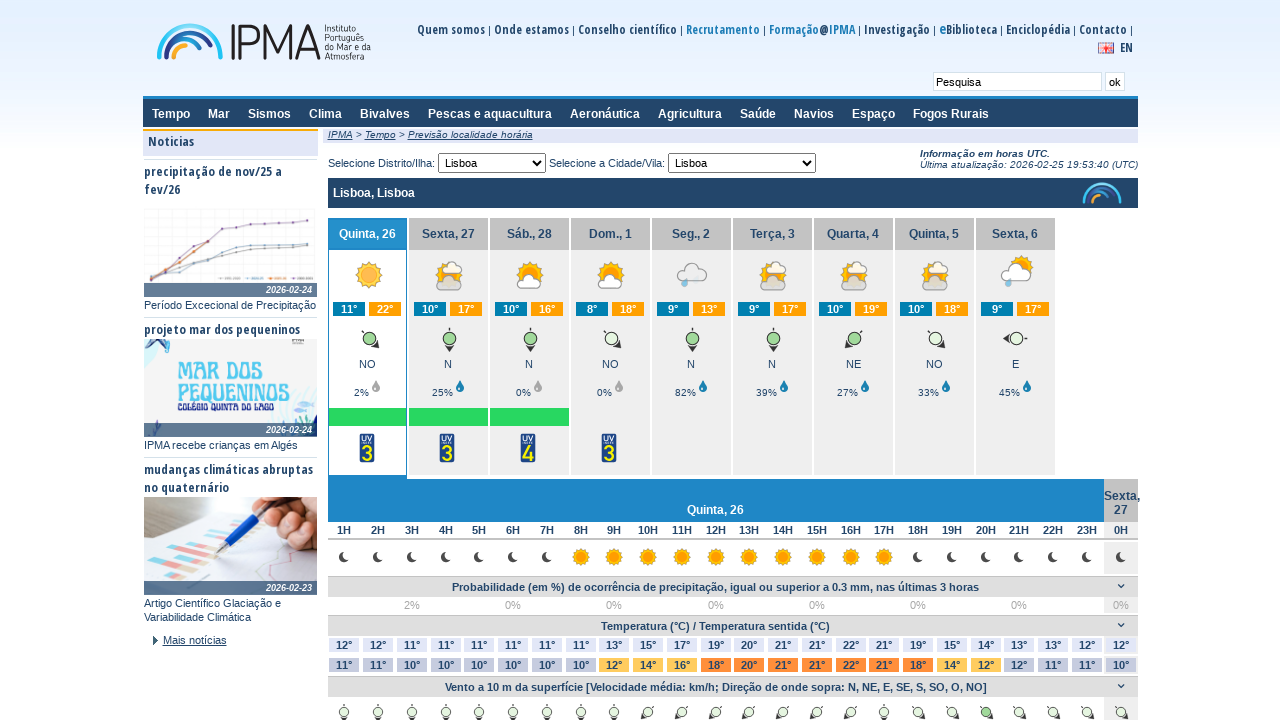

Extracted date text: Sexta, 6
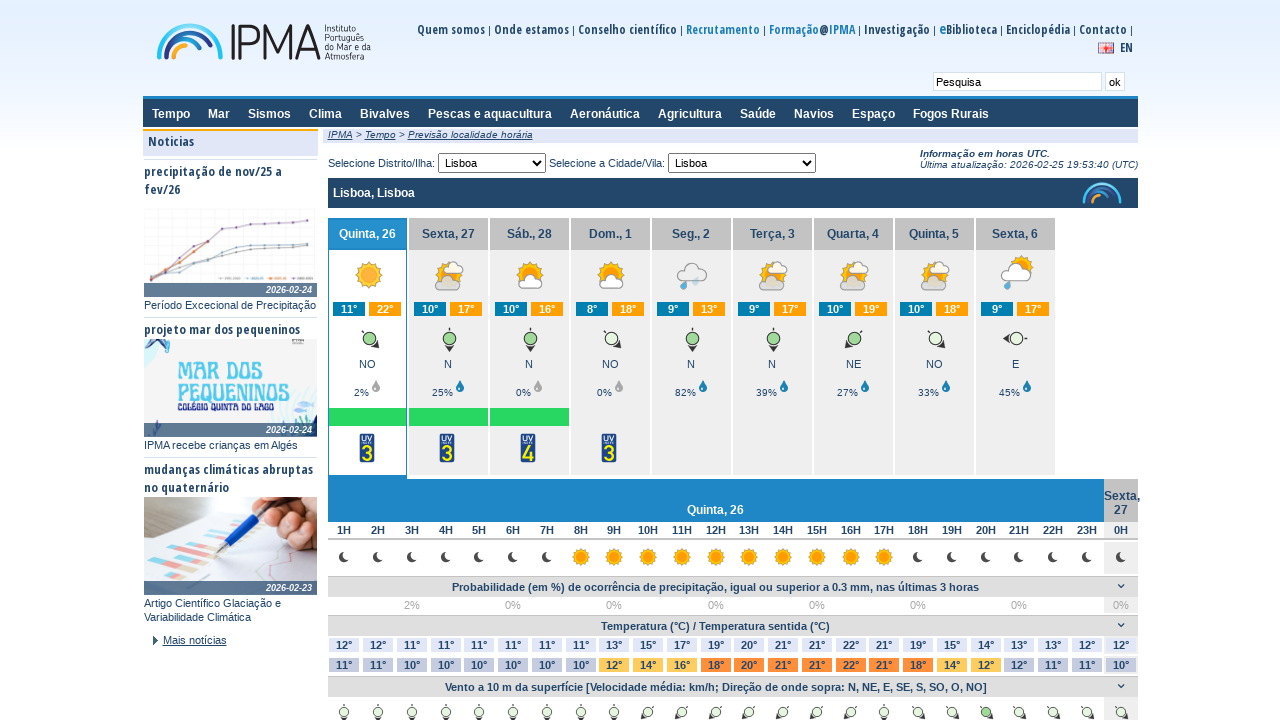

Extracted day number: 6
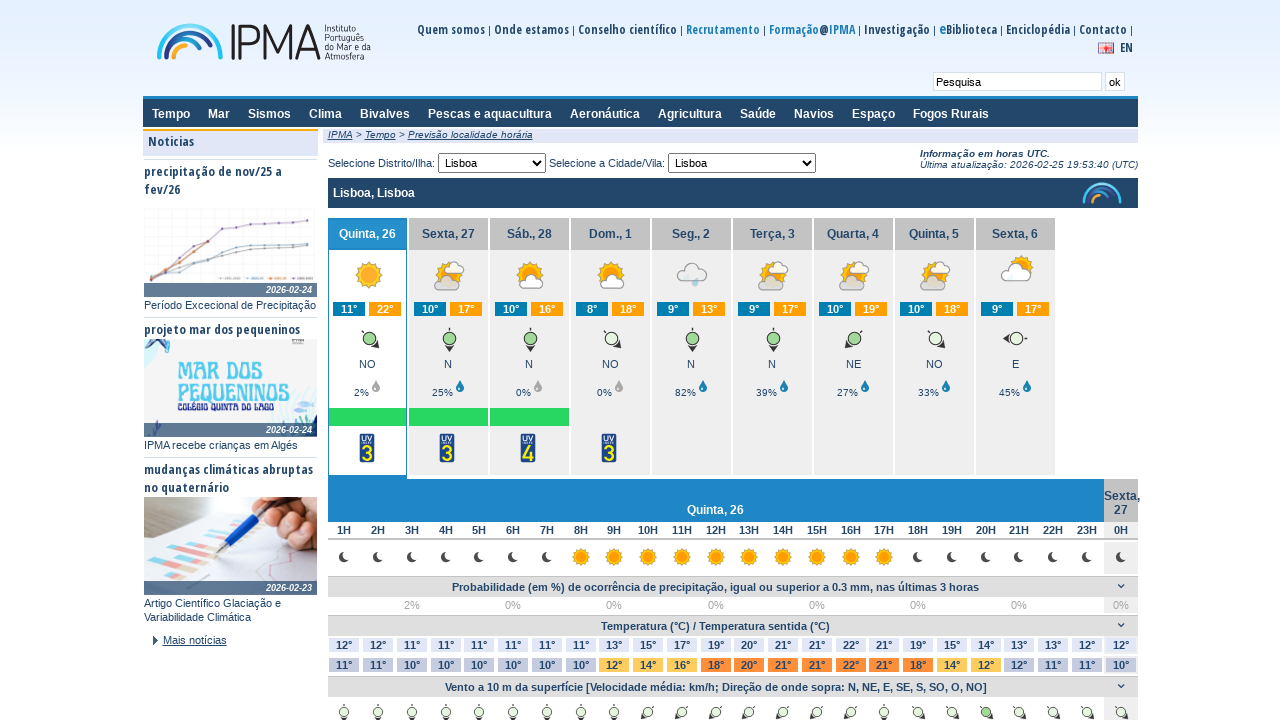

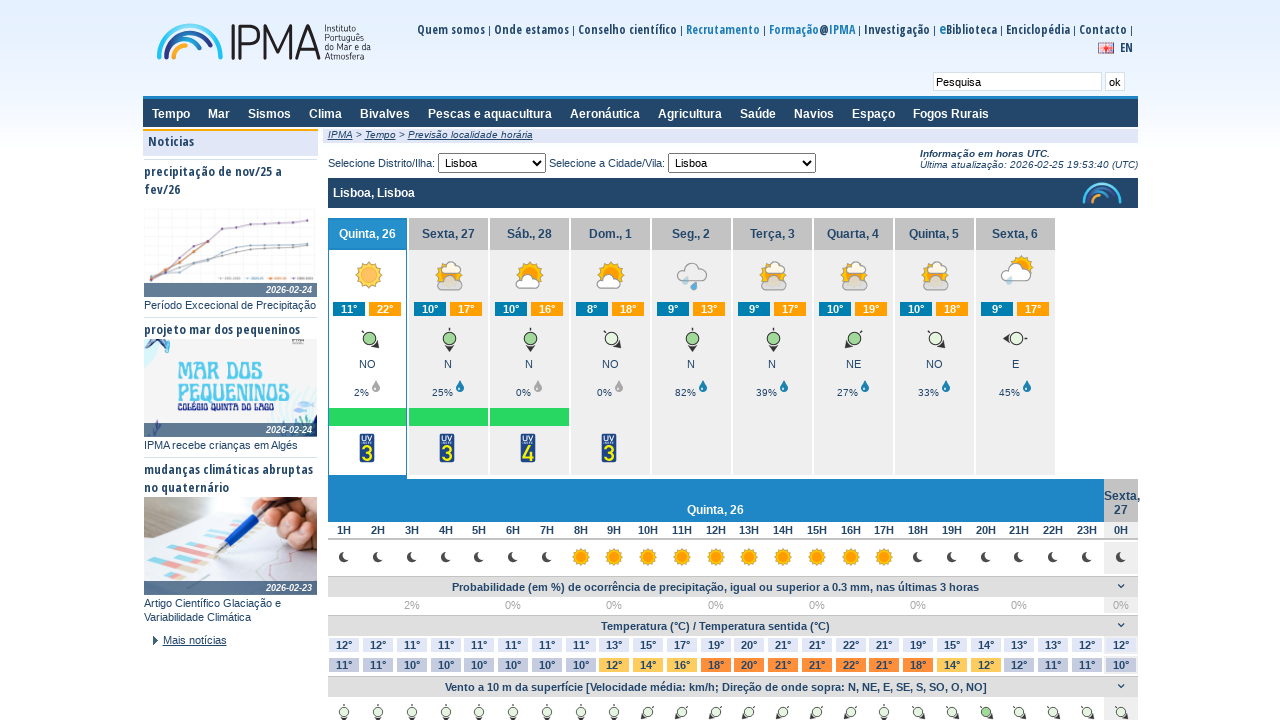